Tests the About section navigation by clicking the About link in the navigation menu and verifying the page navigates correctly to the about section.

Starting URL: https://sebastianw1991.github.io/

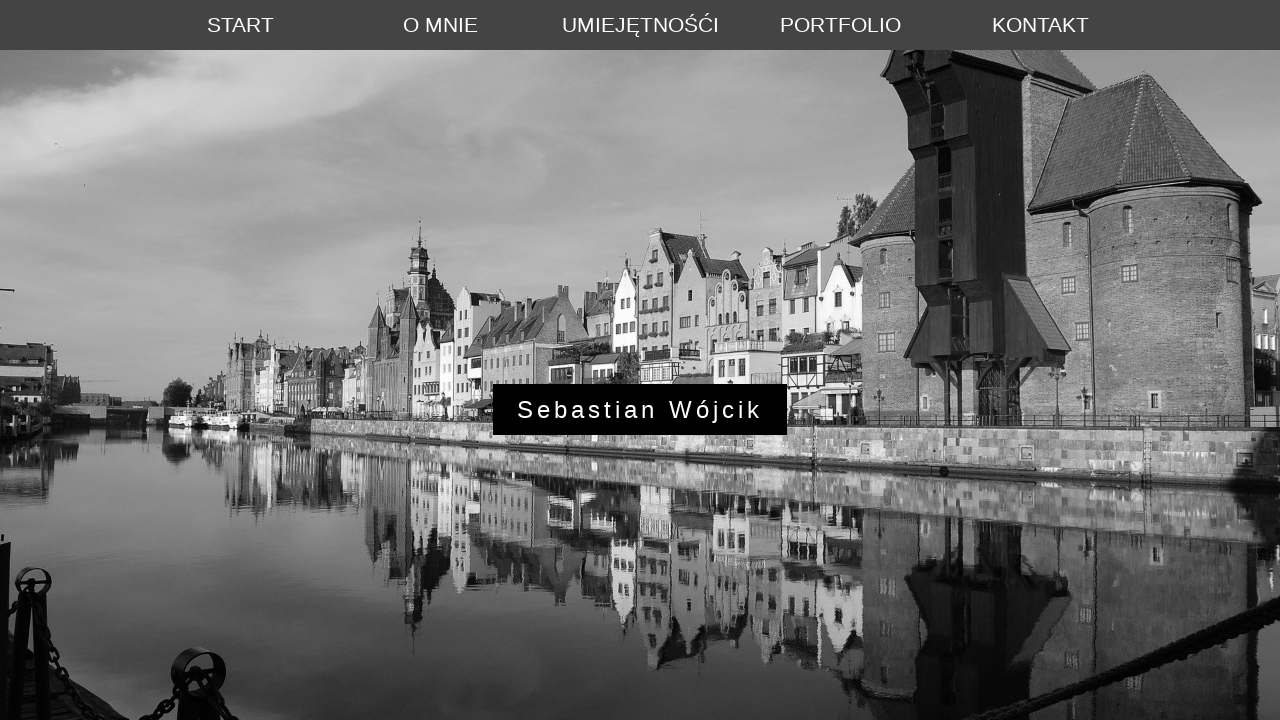

Clicked the About link in the navigation menu at (440, 25) on xpath=//html/body/div[1]/ul/li[2]/a
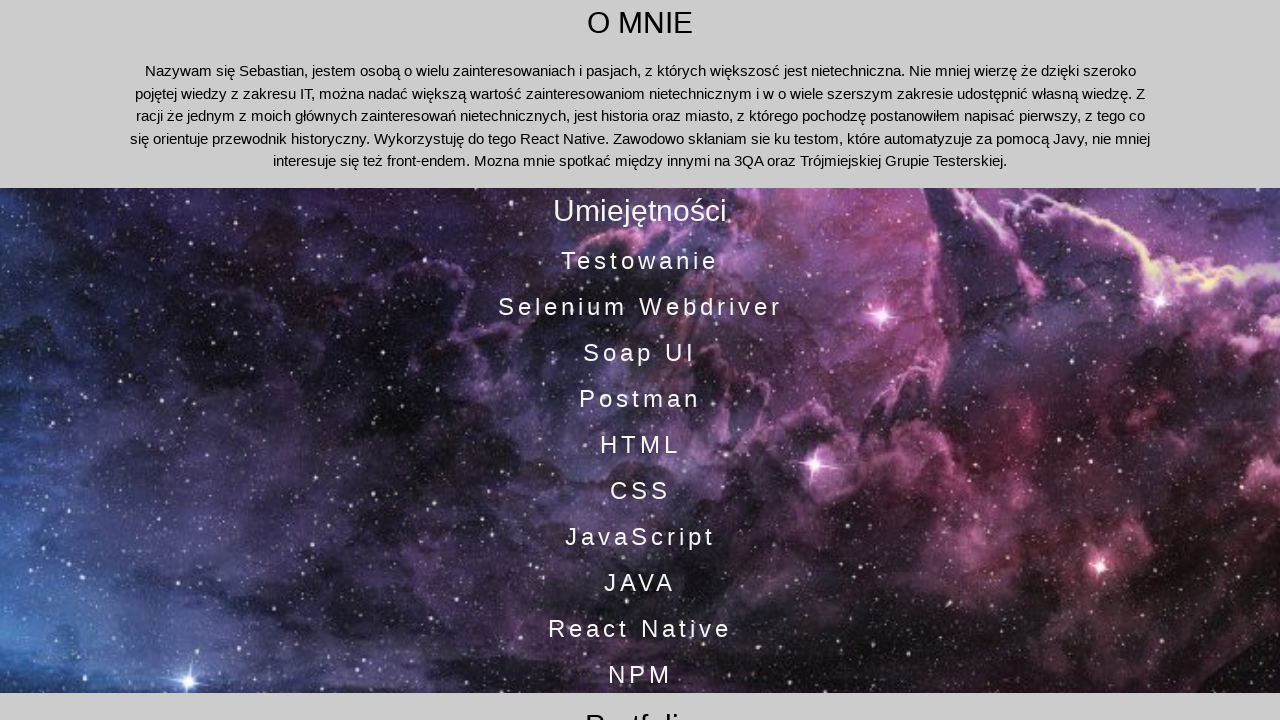

Verified navigation to About section URL
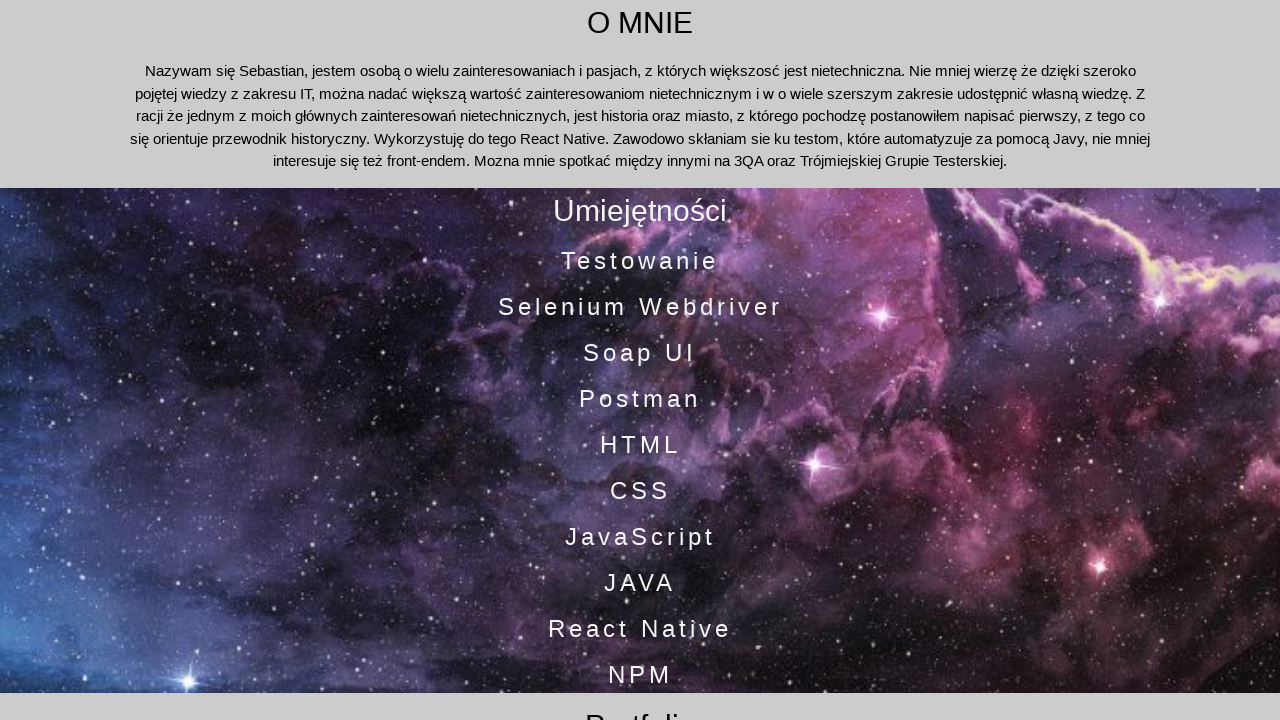

Navigated back to previous page
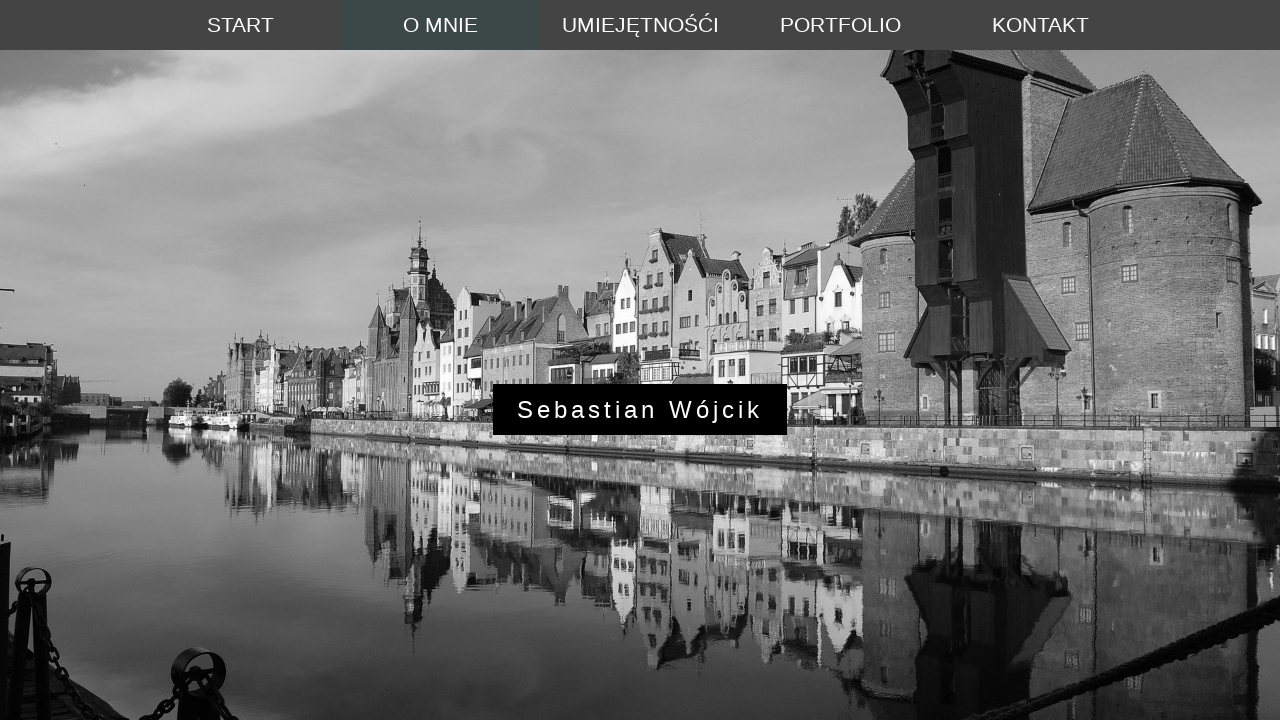

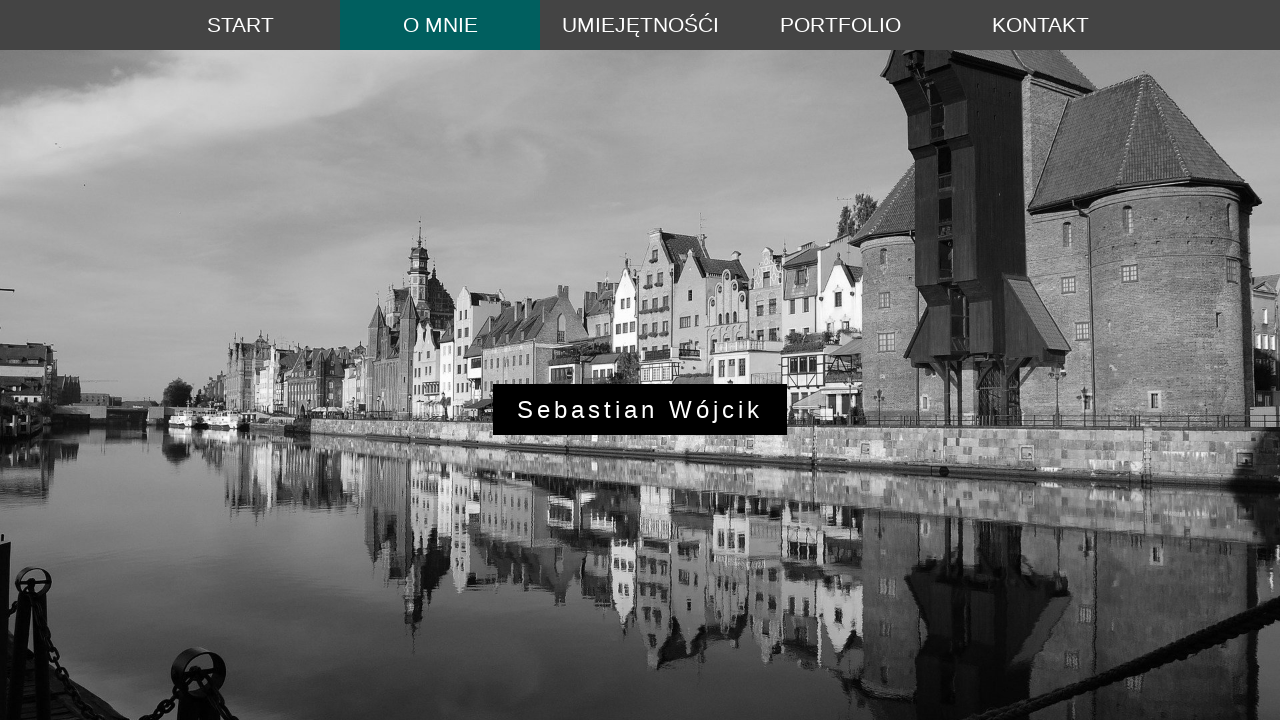